Tests filtering to display only active (incomplete) todo items.

Starting URL: https://demo.playwright.dev/todomvc

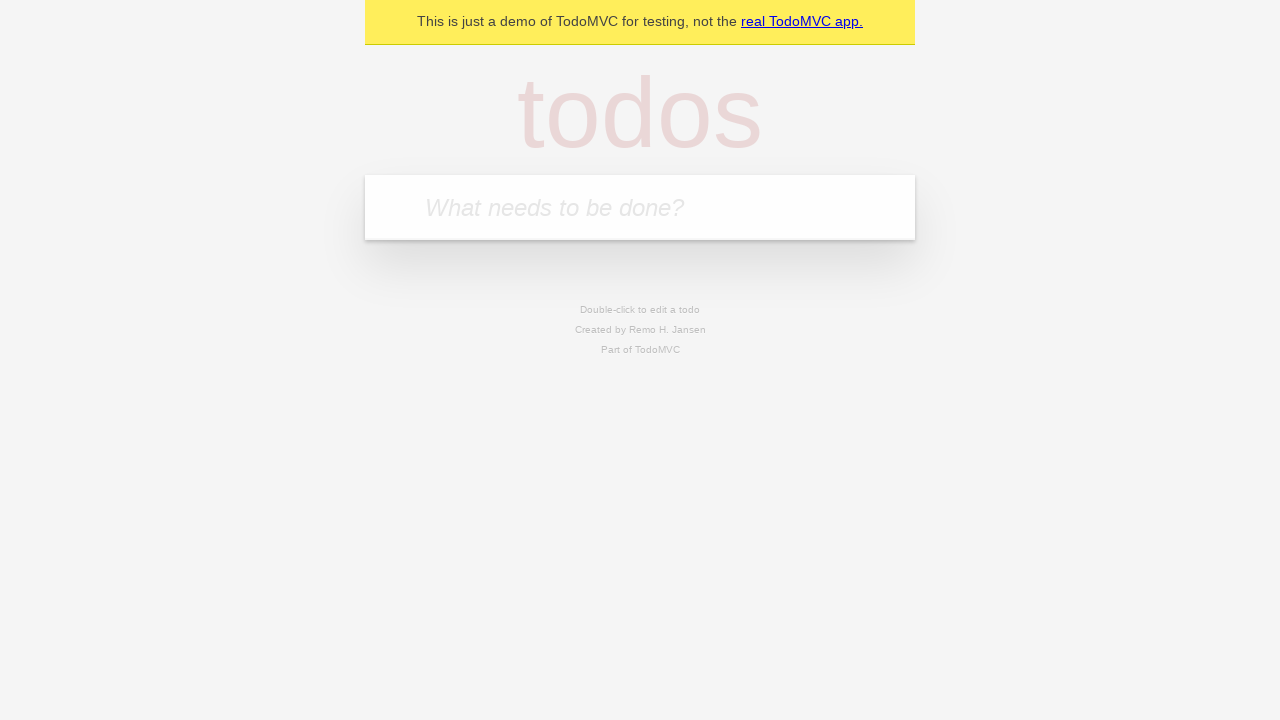

Filled todo input with 'buy some cheese' on internal:attr=[placeholder="What needs to be done?"i]
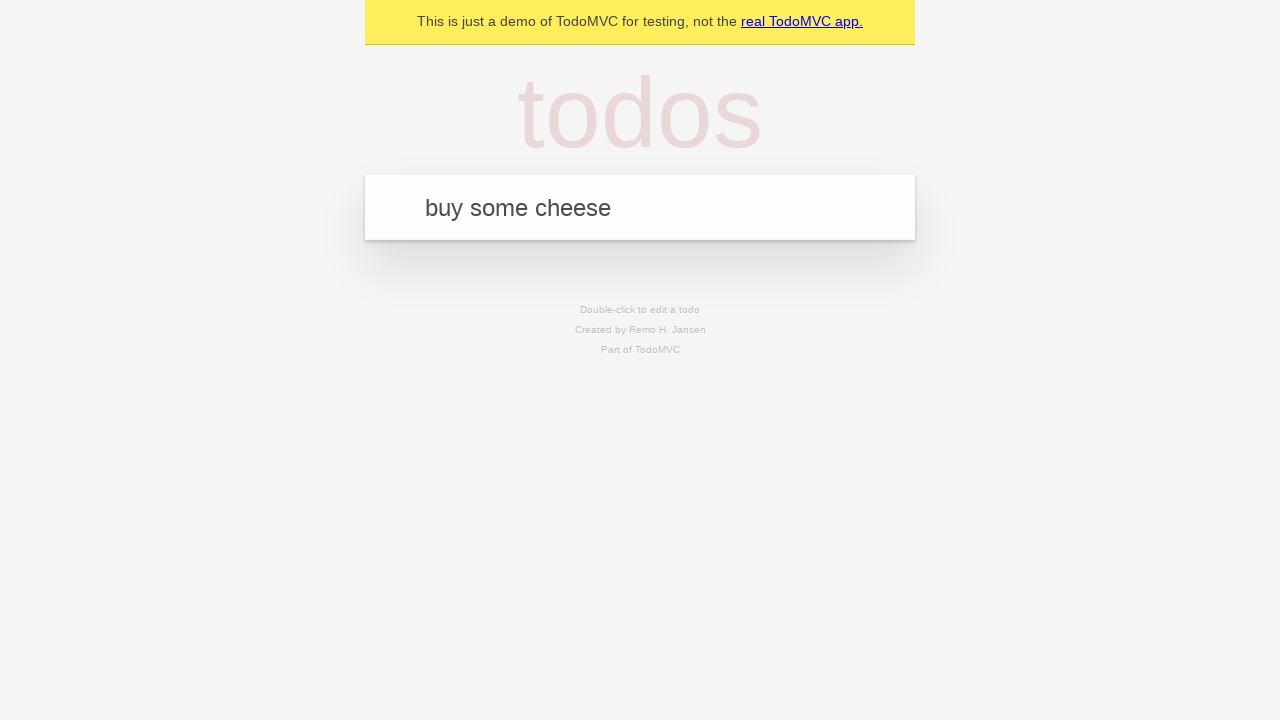

Pressed Enter to add first todo item on internal:attr=[placeholder="What needs to be done?"i]
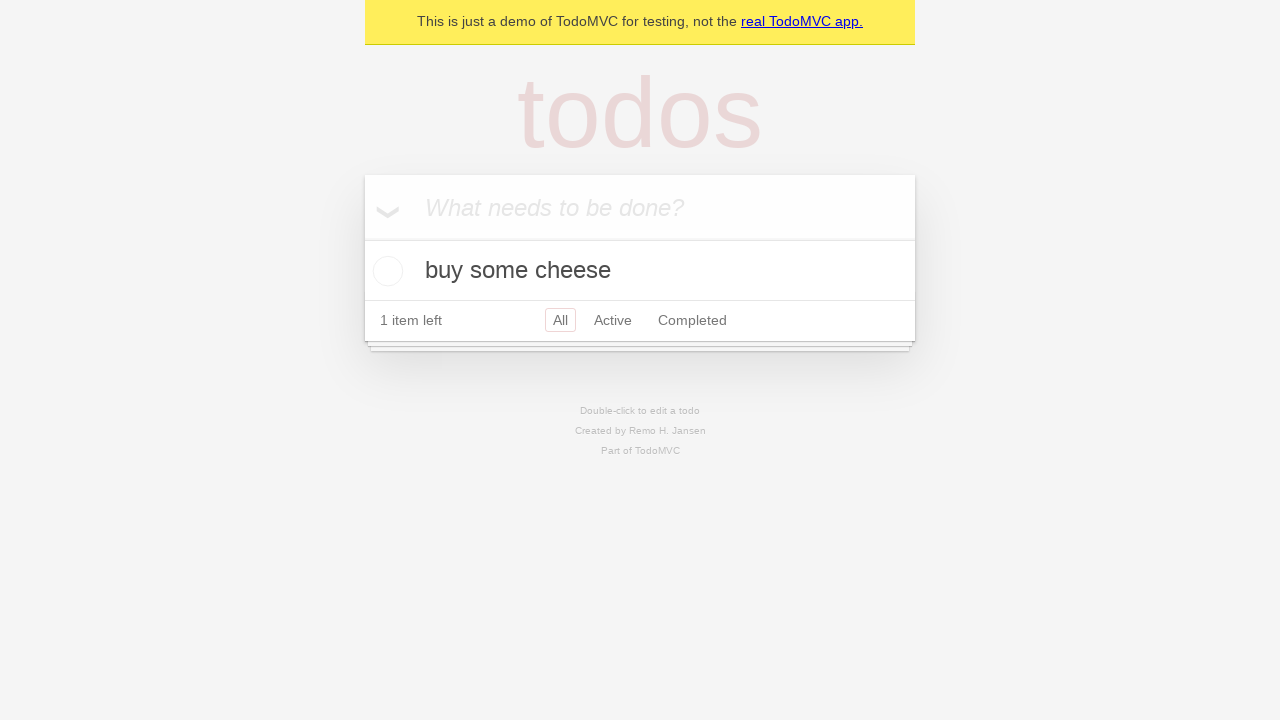

Filled todo input with 'feed the cat' on internal:attr=[placeholder="What needs to be done?"i]
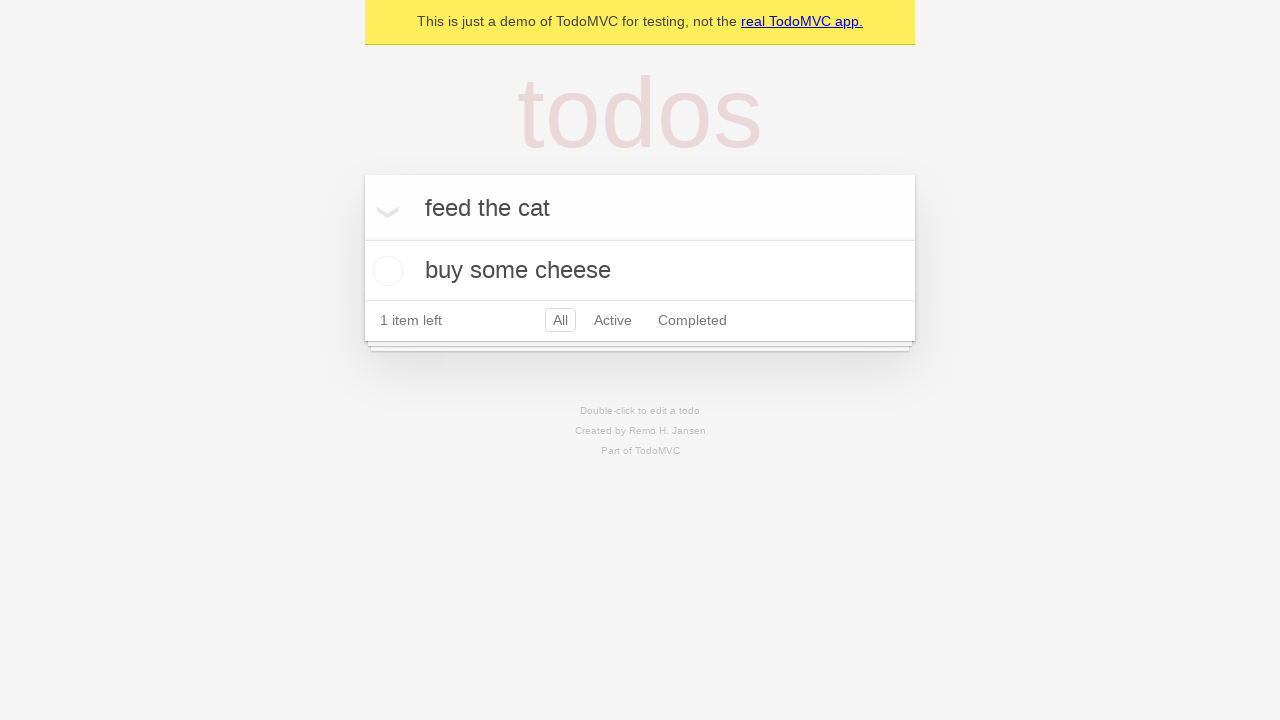

Pressed Enter to add second todo item on internal:attr=[placeholder="What needs to be done?"i]
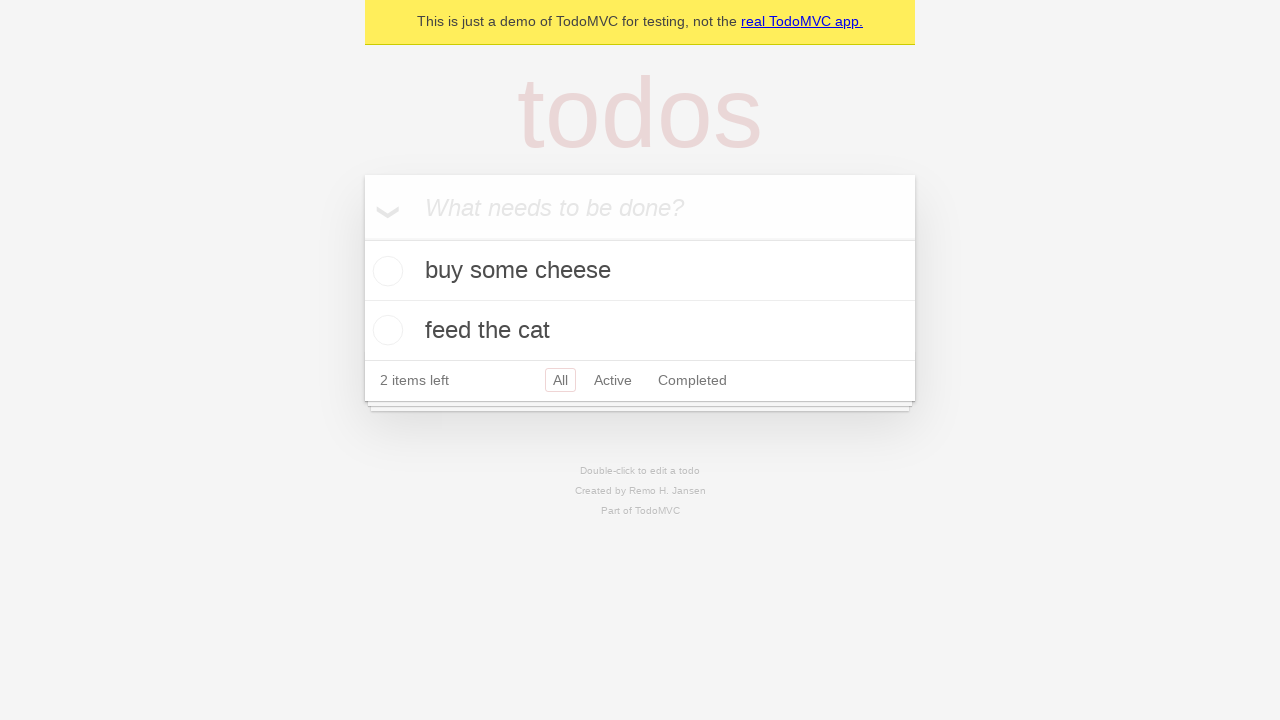

Filled todo input with 'book a doctors appointment' on internal:attr=[placeholder="What needs to be done?"i]
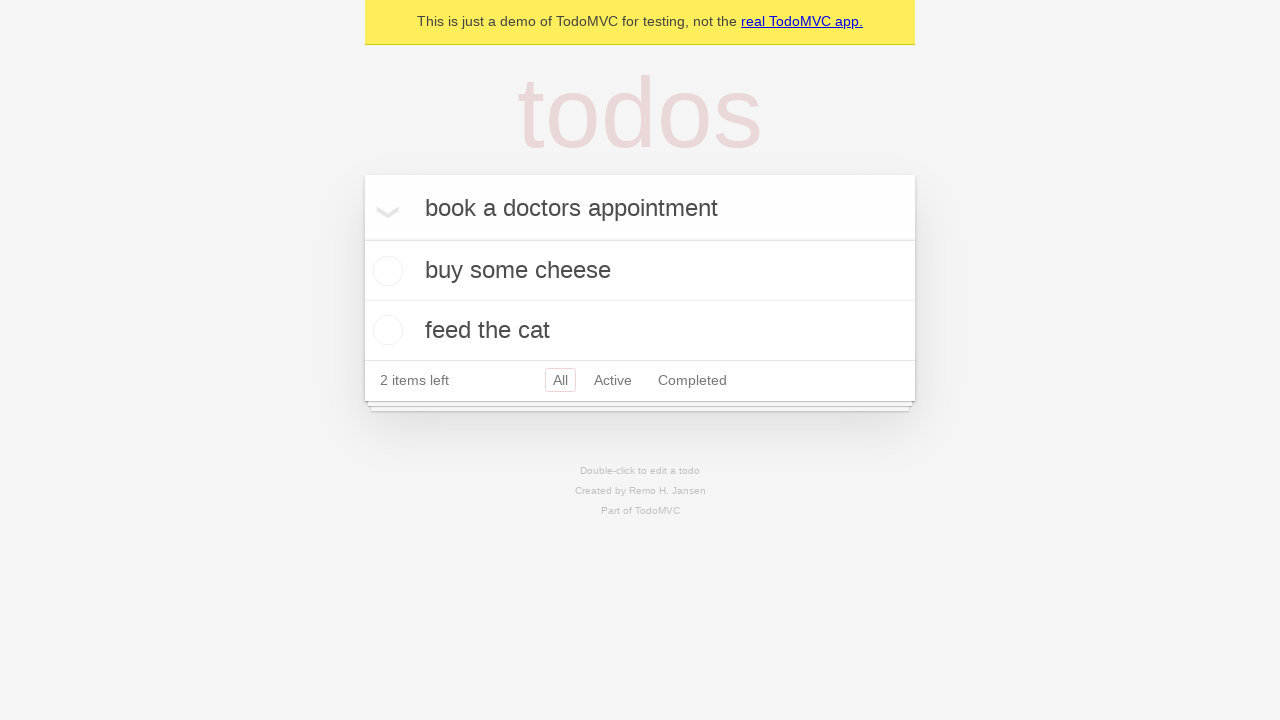

Pressed Enter to add third todo item on internal:attr=[placeholder="What needs to be done?"i]
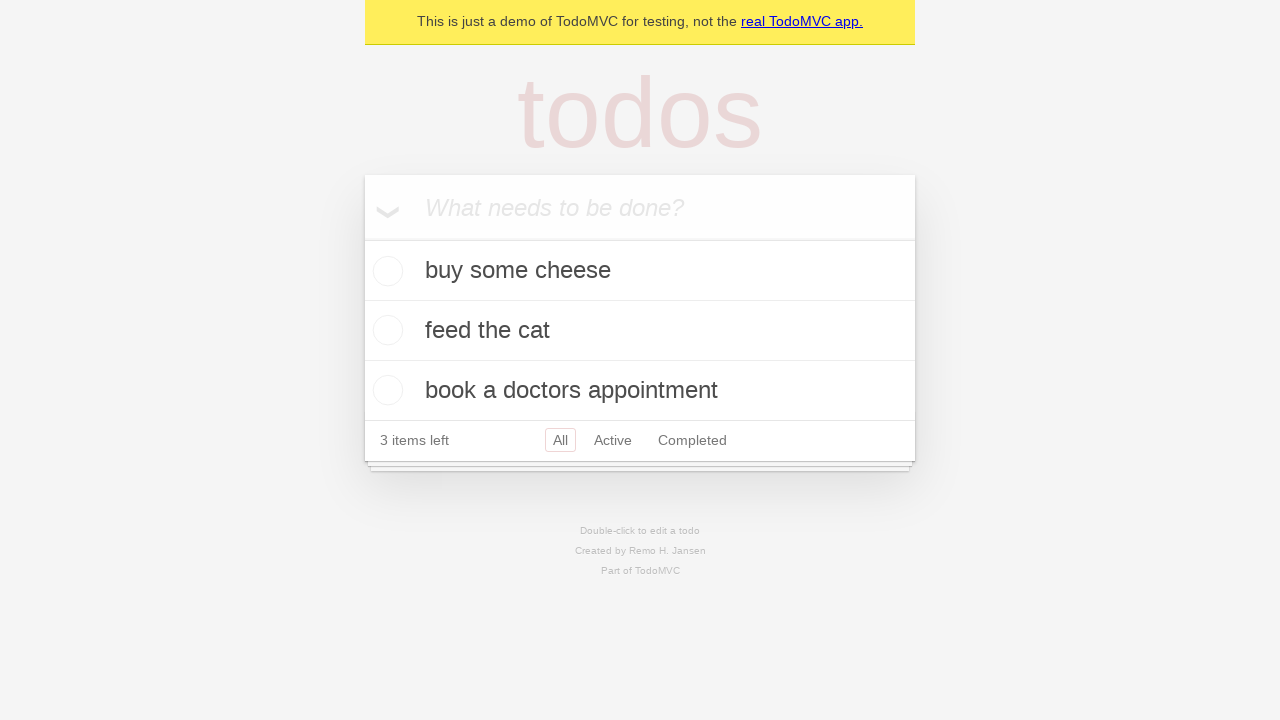

Checked the second todo item to mark it as complete at (385, 330) on internal:testid=[data-testid="todo-item"s] >> nth=1 >> internal:role=checkbox
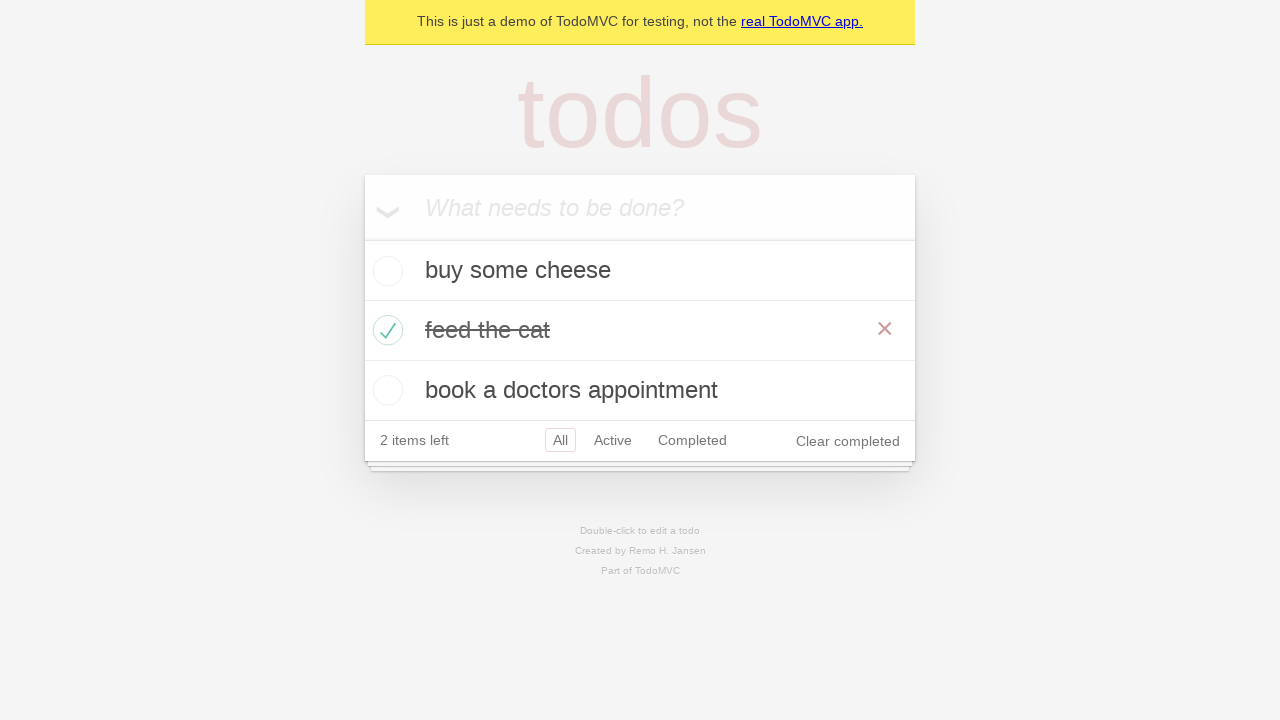

Clicked Active filter to display only incomplete items at (613, 440) on internal:role=link[name="Active"i]
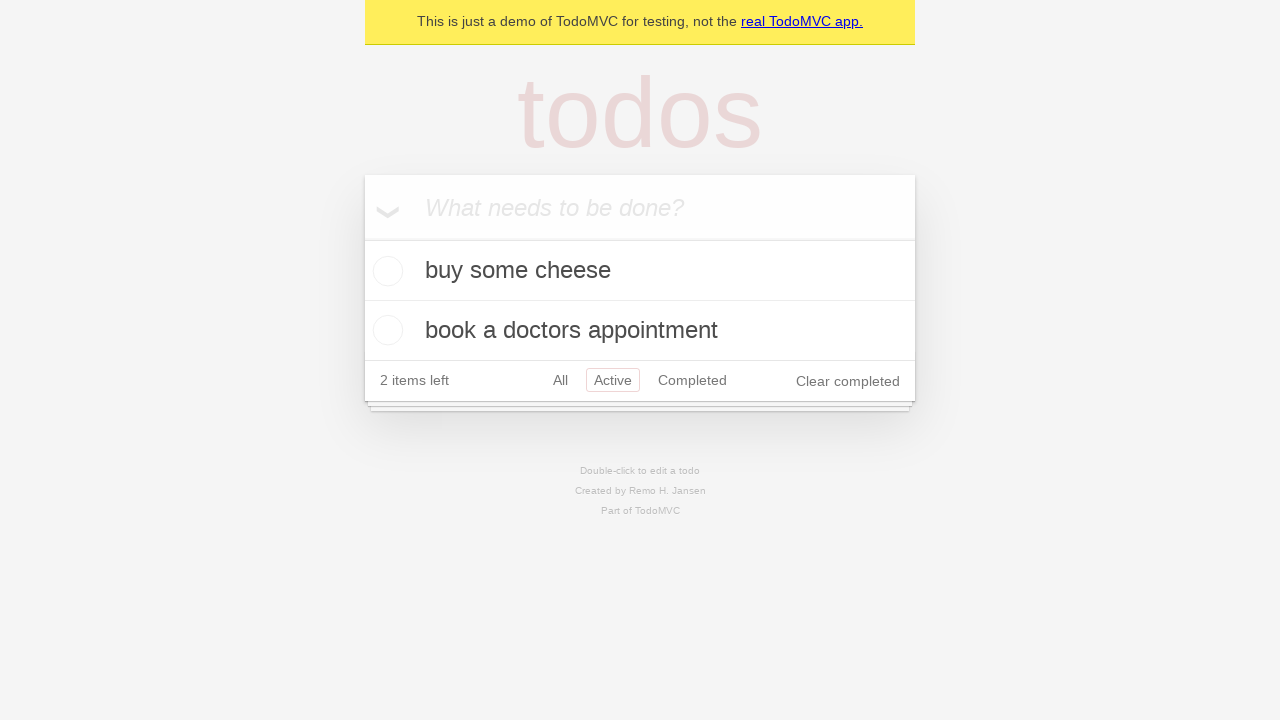

Waited 500ms for Active filter to apply
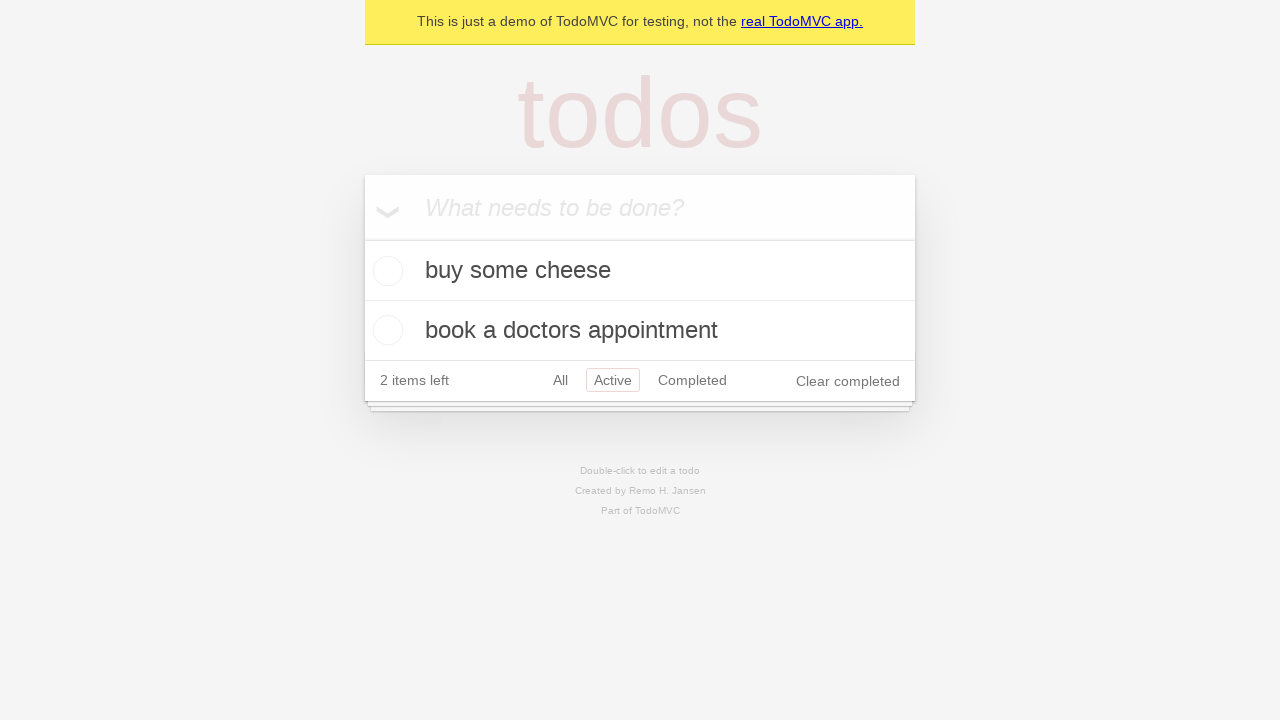

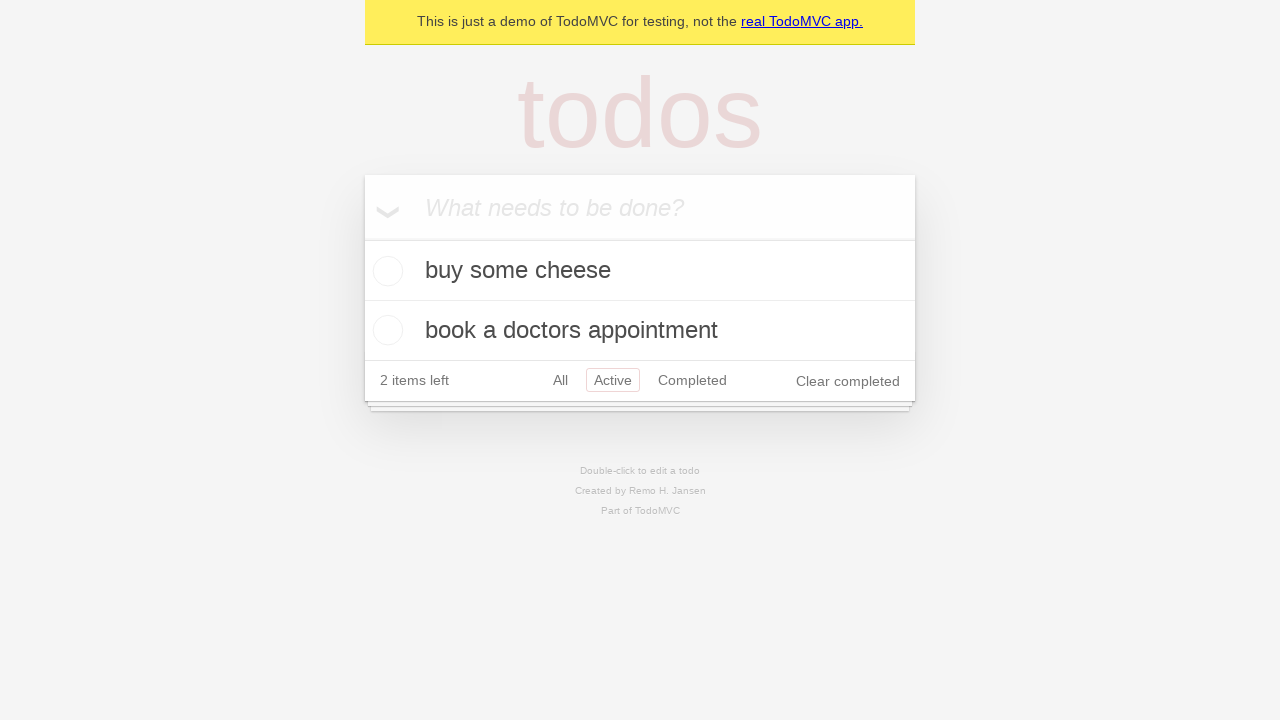